Tests GitHub search functionality by clicking the search input, entering a search term "selenium", submitting the search, and waiting for results to appear.

Starting URL: https://github.com

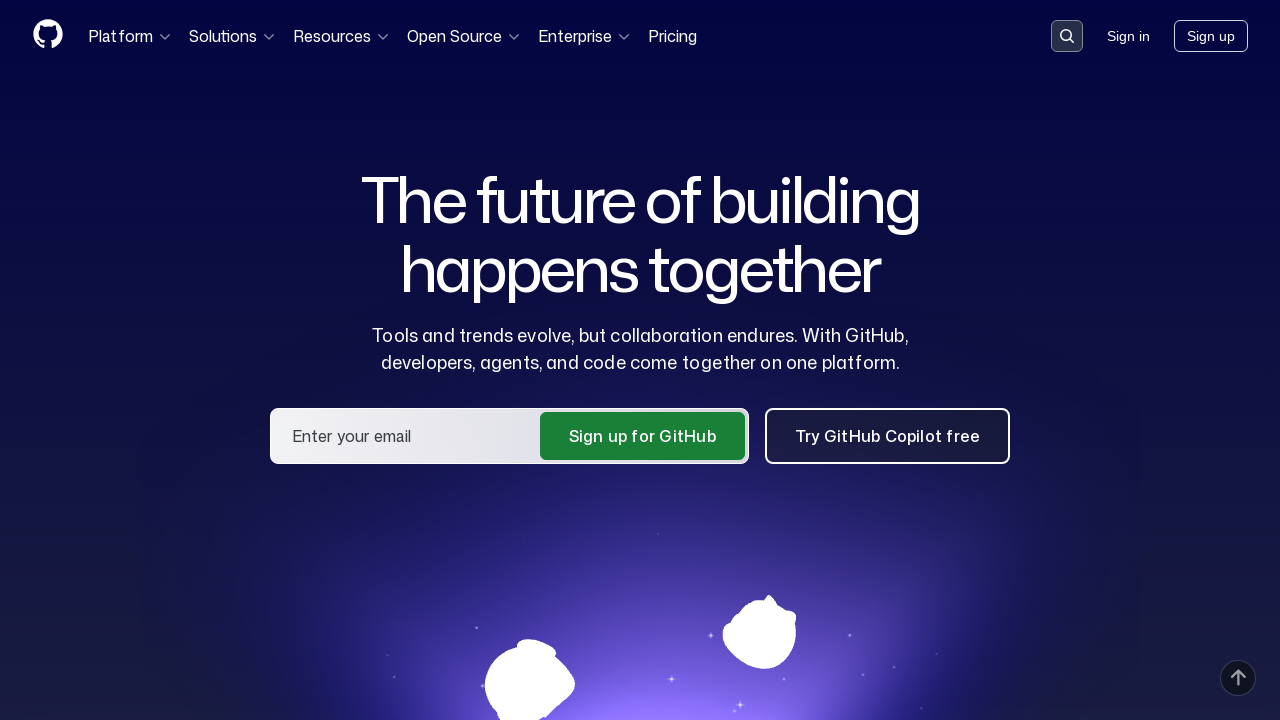

Clicked on GitHub search input to activate it at (1067, 36) on .search-input
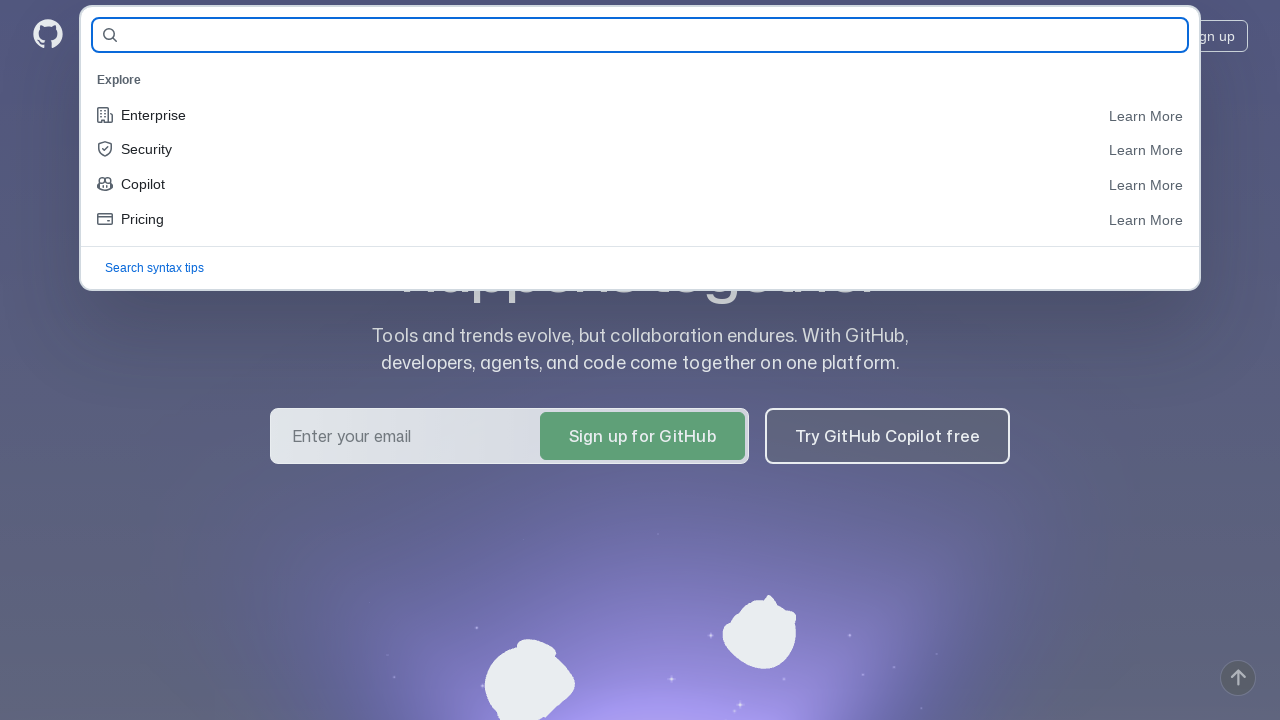

Filled search input with 'selenium' on #query-builder-test
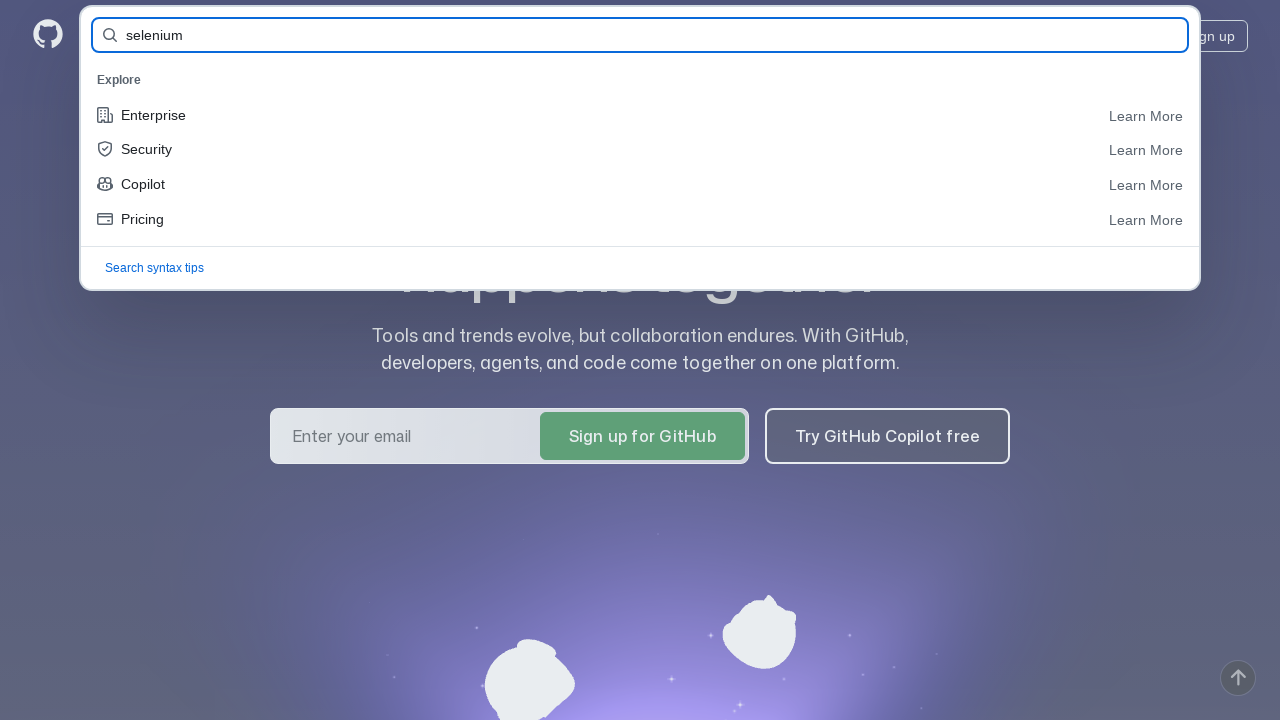

Pressed Enter to submit the search on #query-builder-test
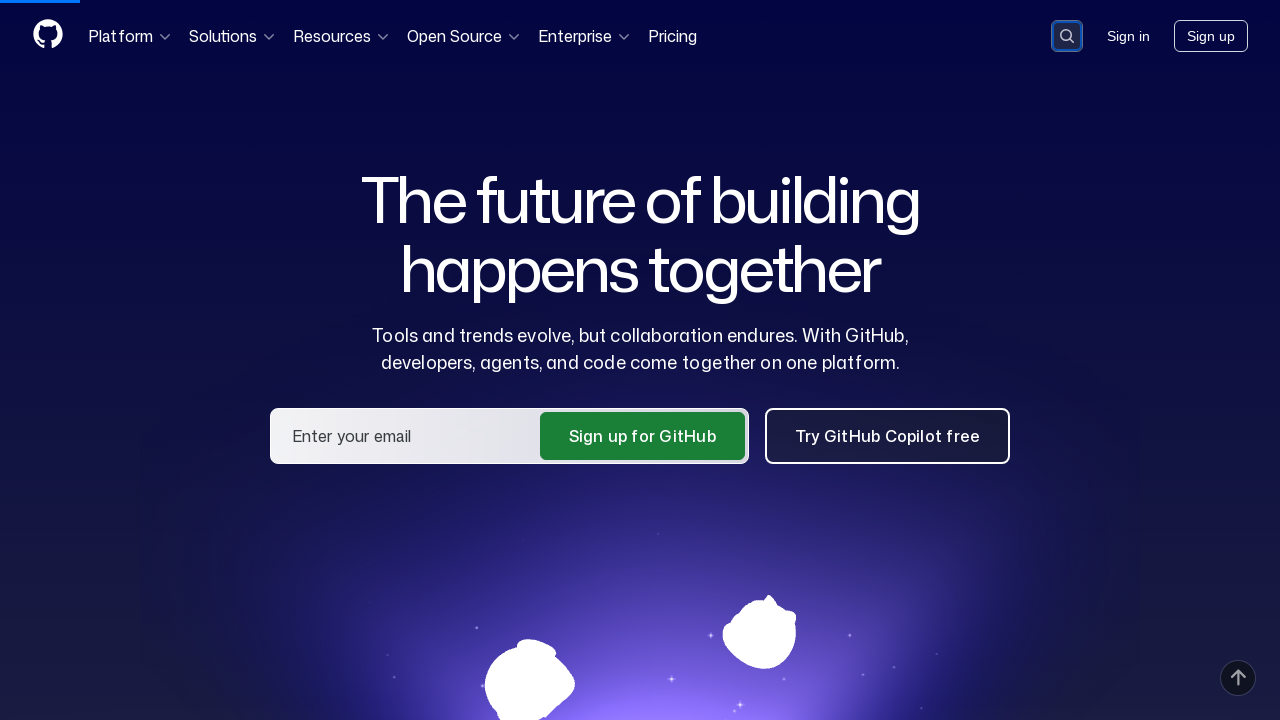

Search results loaded successfully
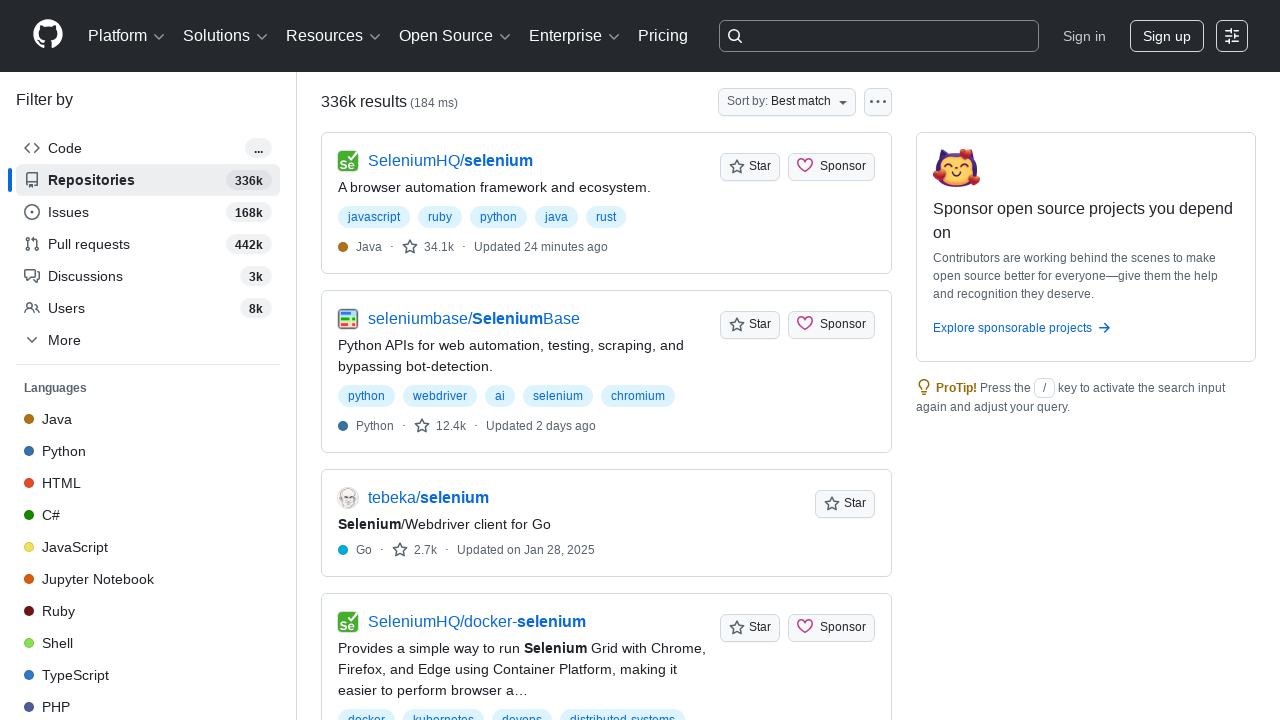

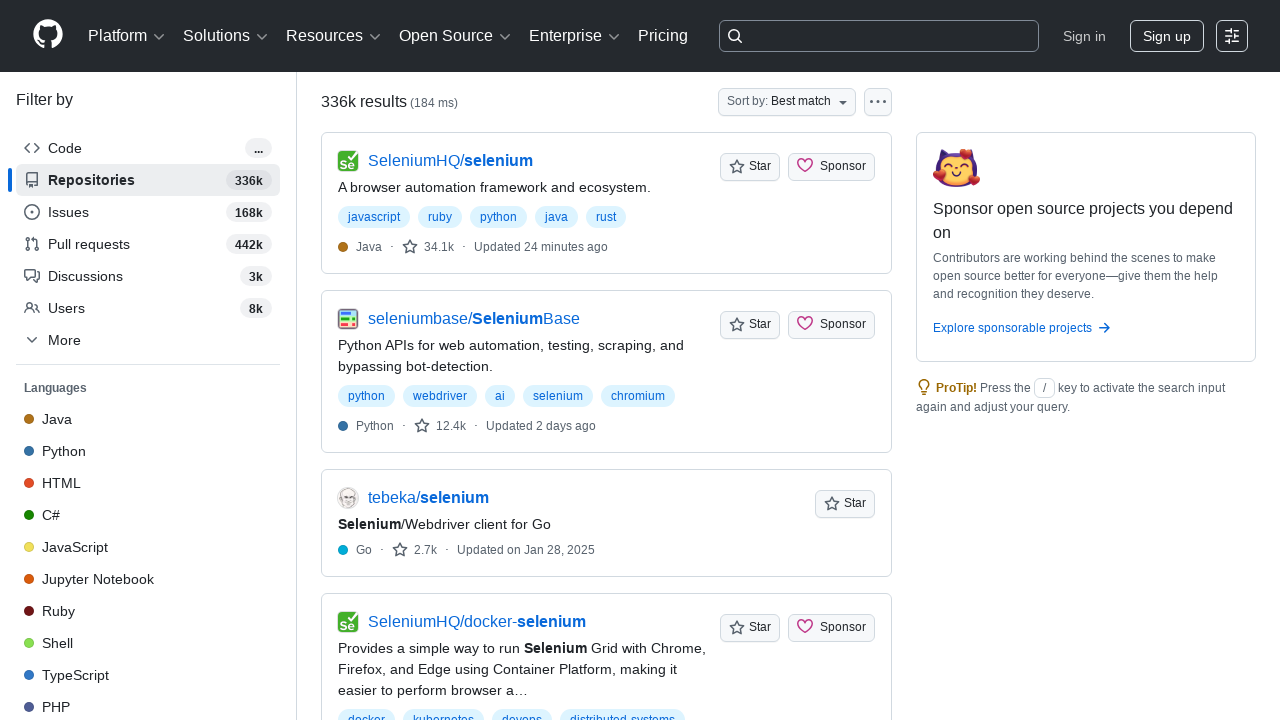